Navigates to Submit New Language page and verifies important notice styling (red background, white text)

Starting URL: http://www.99-bottles-of-beer.net/

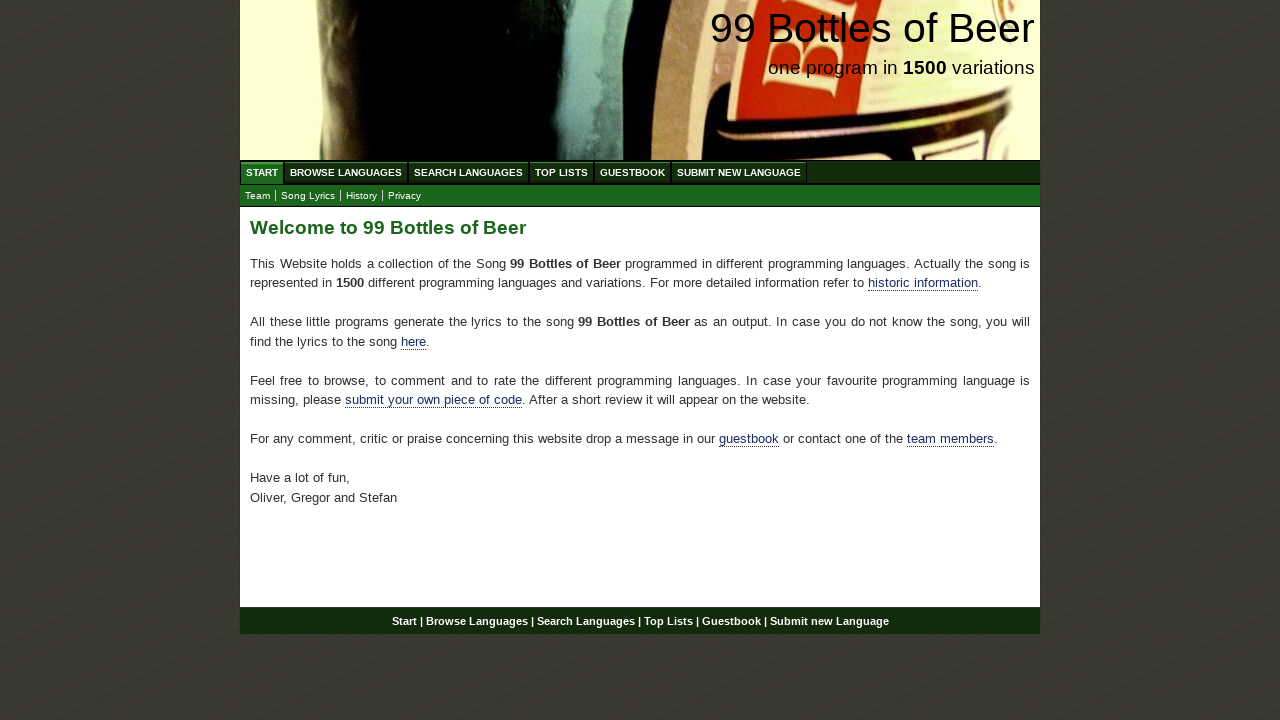

Clicked SUBMIT NEW LANGUAGE link at (739, 172) on text=SUBMIT NEW LANGUAGE
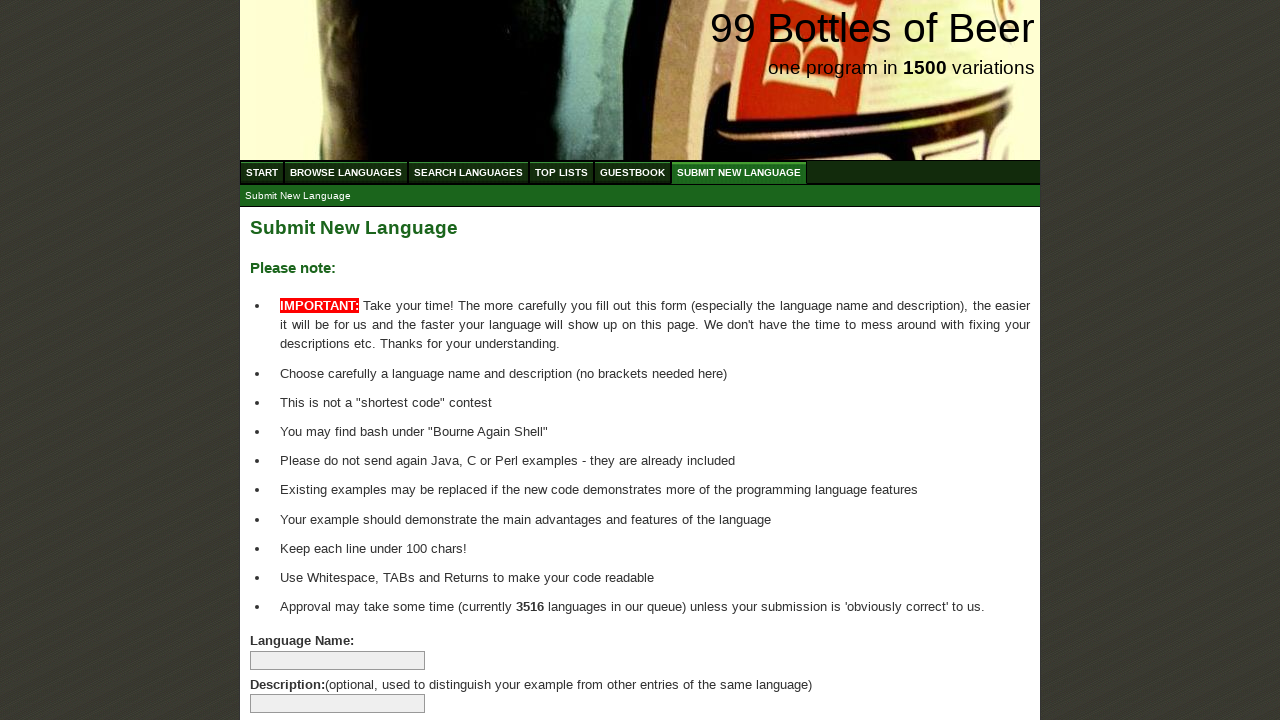

Waited for important notice list items to load
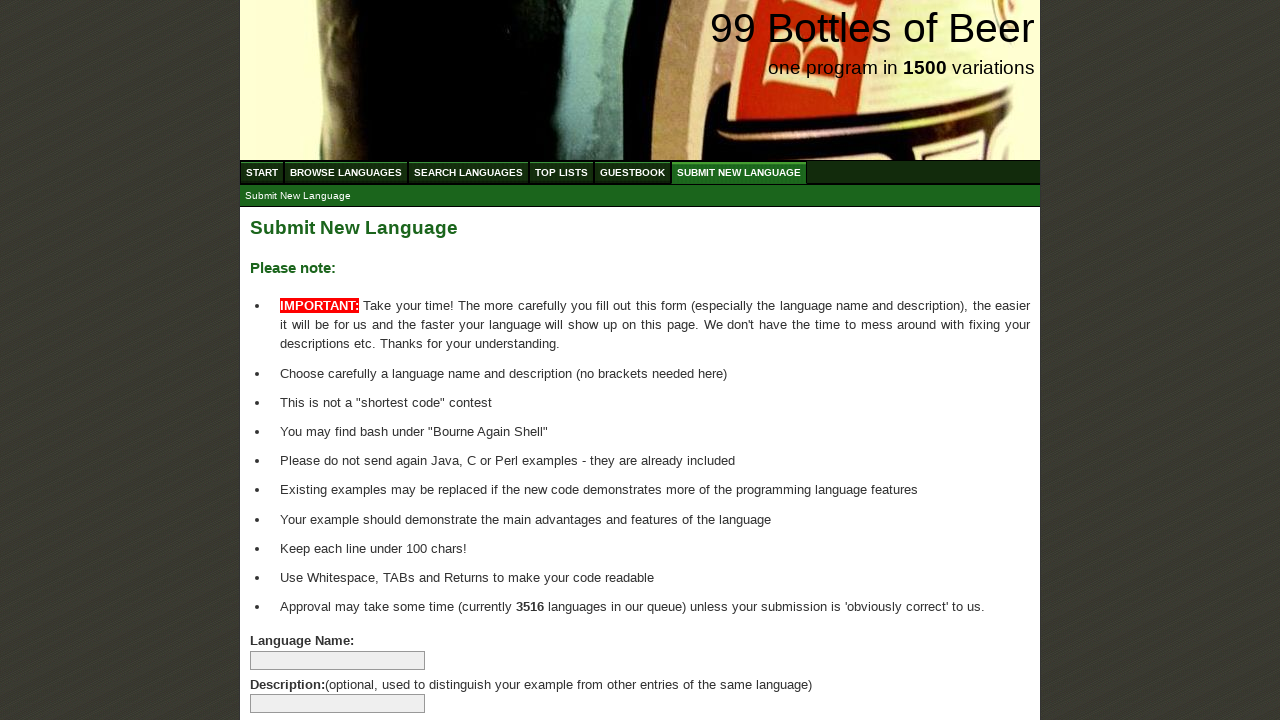

Located 1 list items with span elements
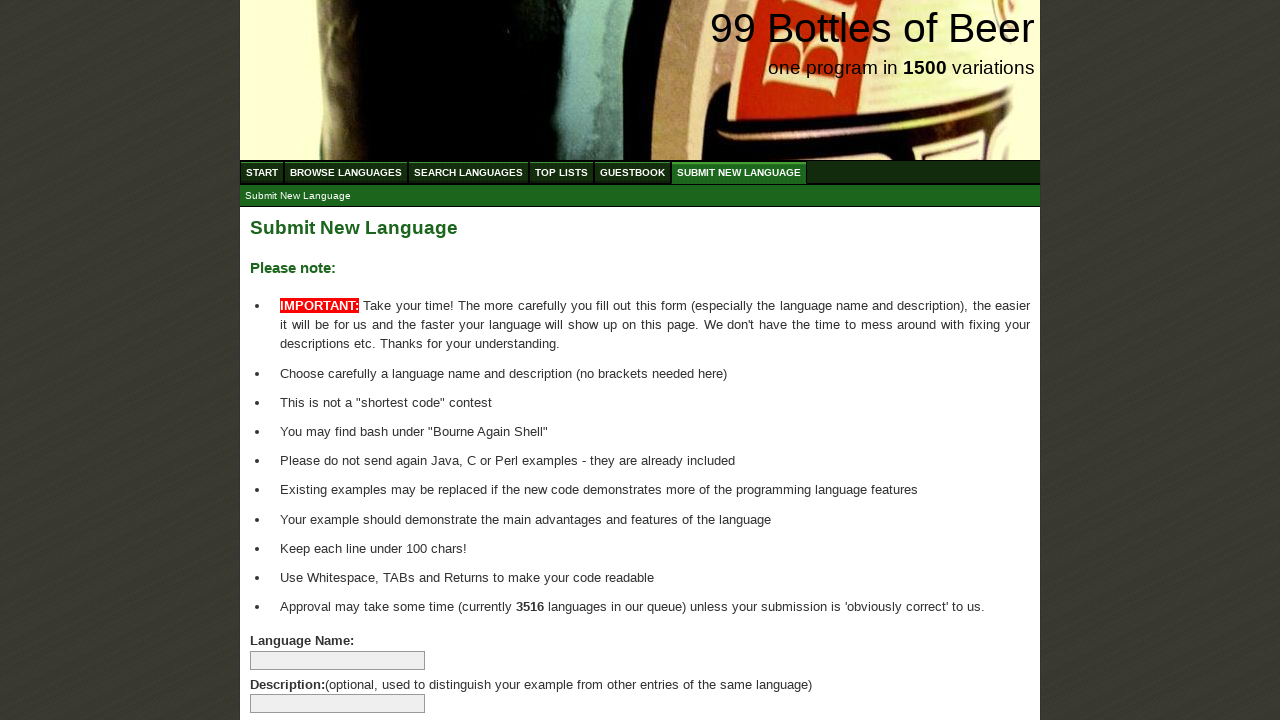

Verified that at least one list item exists
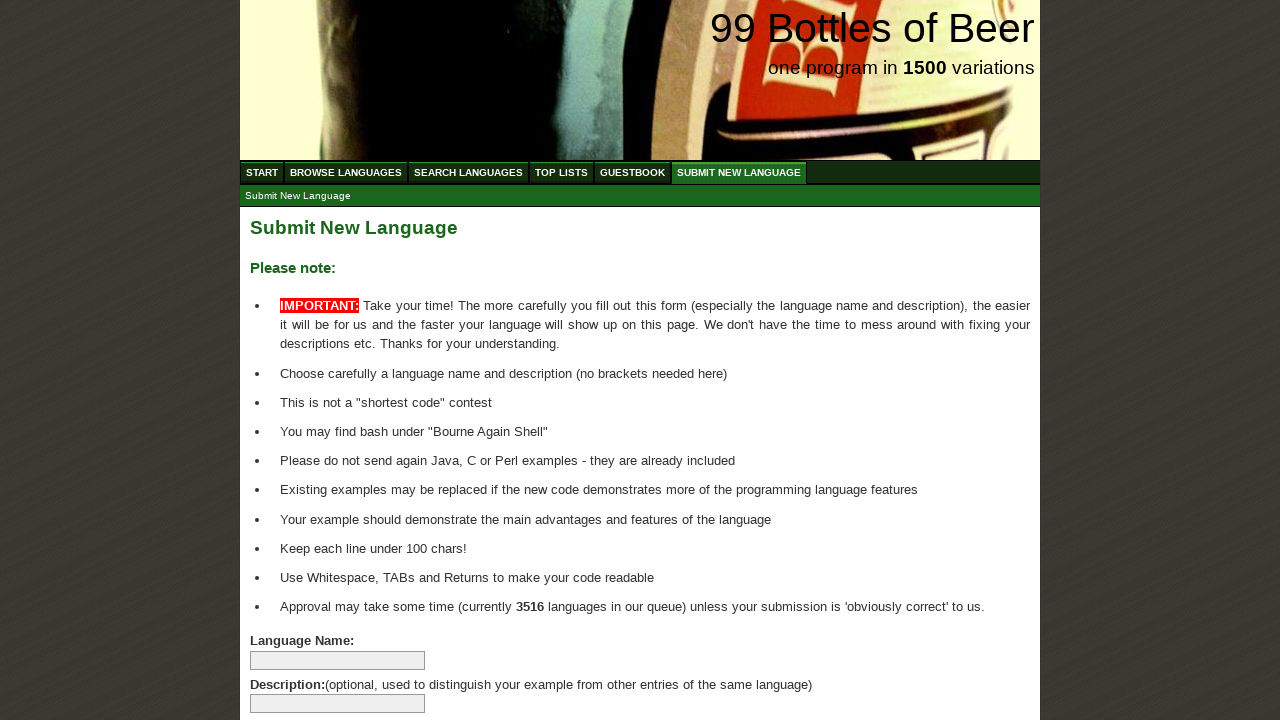

Verified important notice text 'IMPORTANT:' is in uppercase
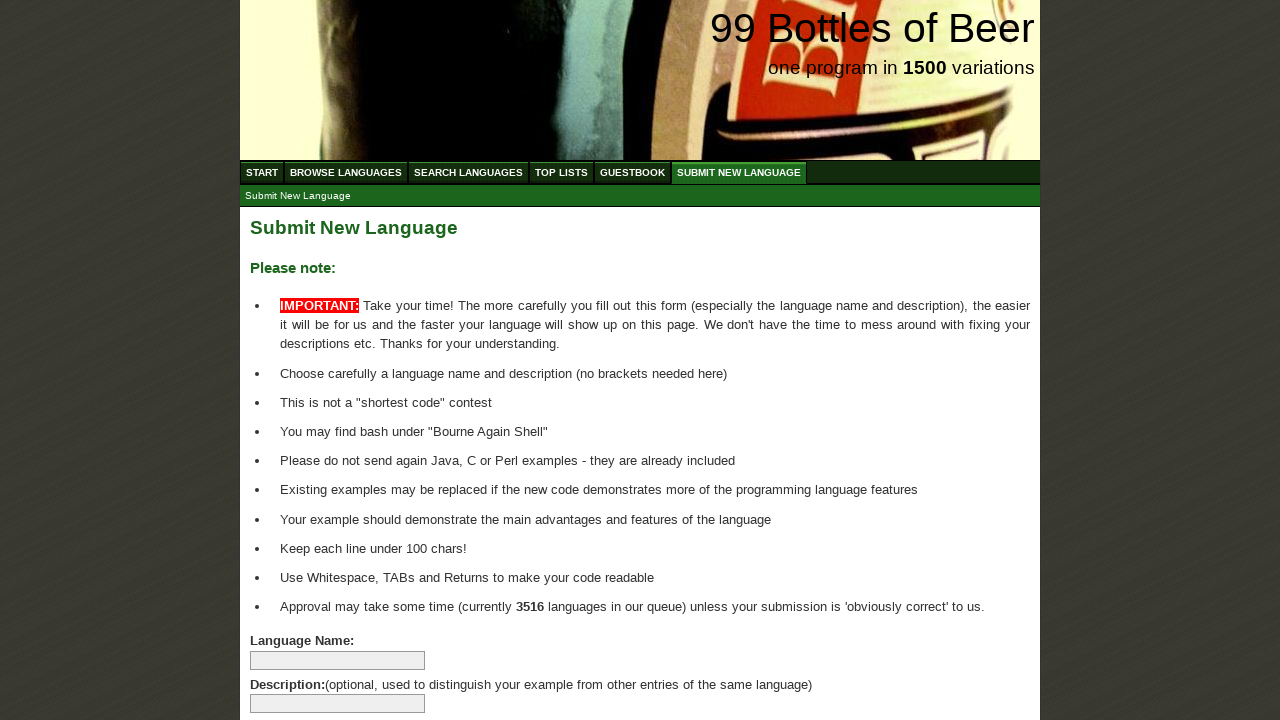

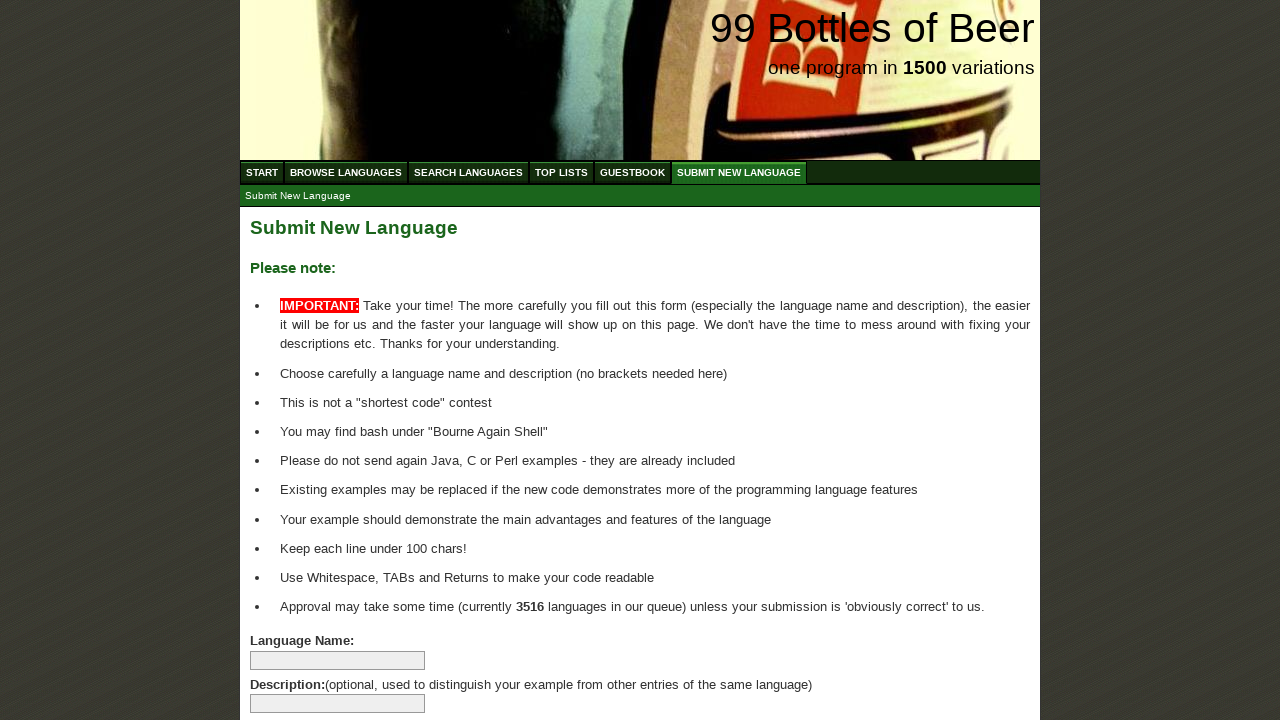